End-to-end test that searches for products, adds them to cart, proceeds to checkout, applies a promo code, and verifies the total amount calculation

Starting URL: https://rahulshettyacademy.com/seleniumPractise/

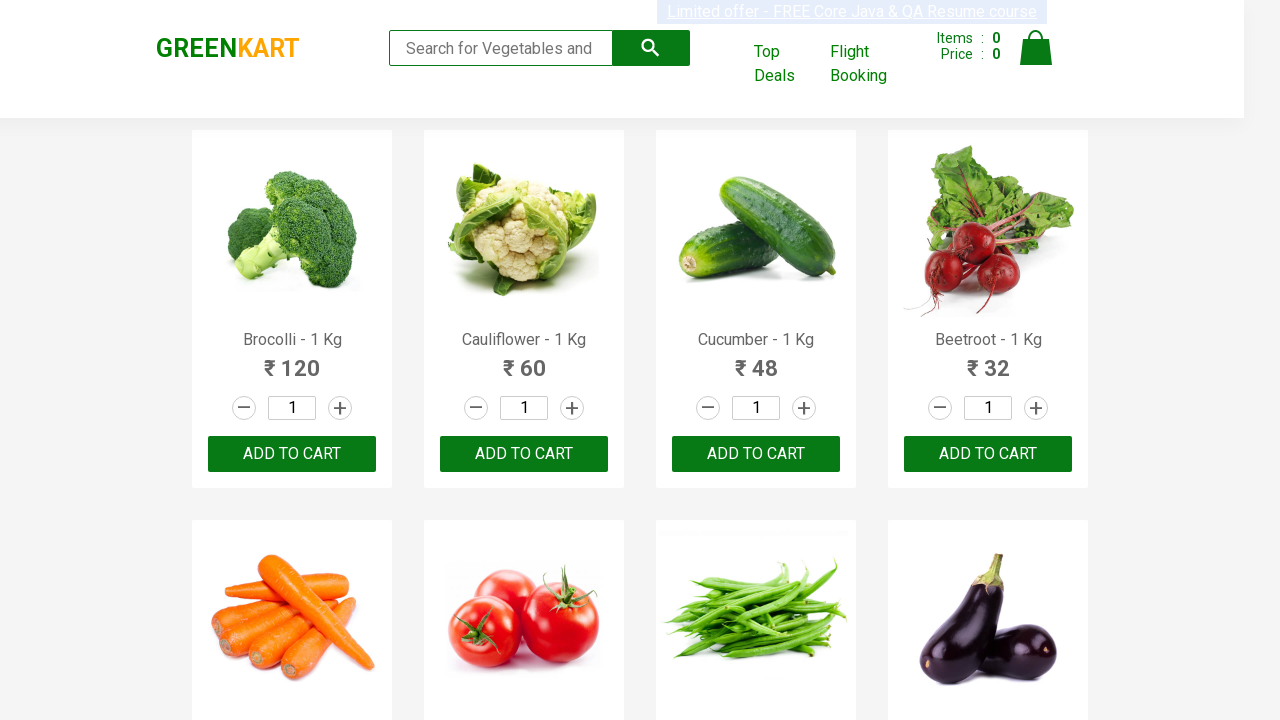

Filled search field with 'ber' to find products on input[type='search']
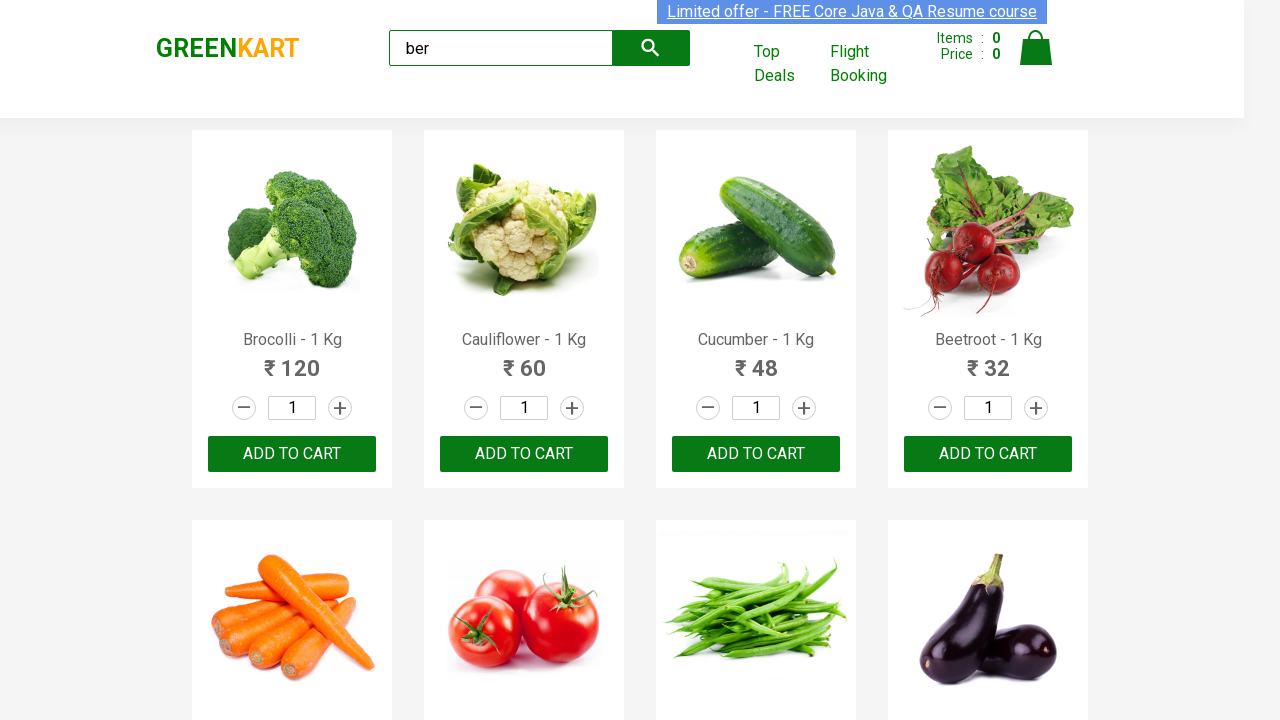

Waited for search results to load (4000ms)
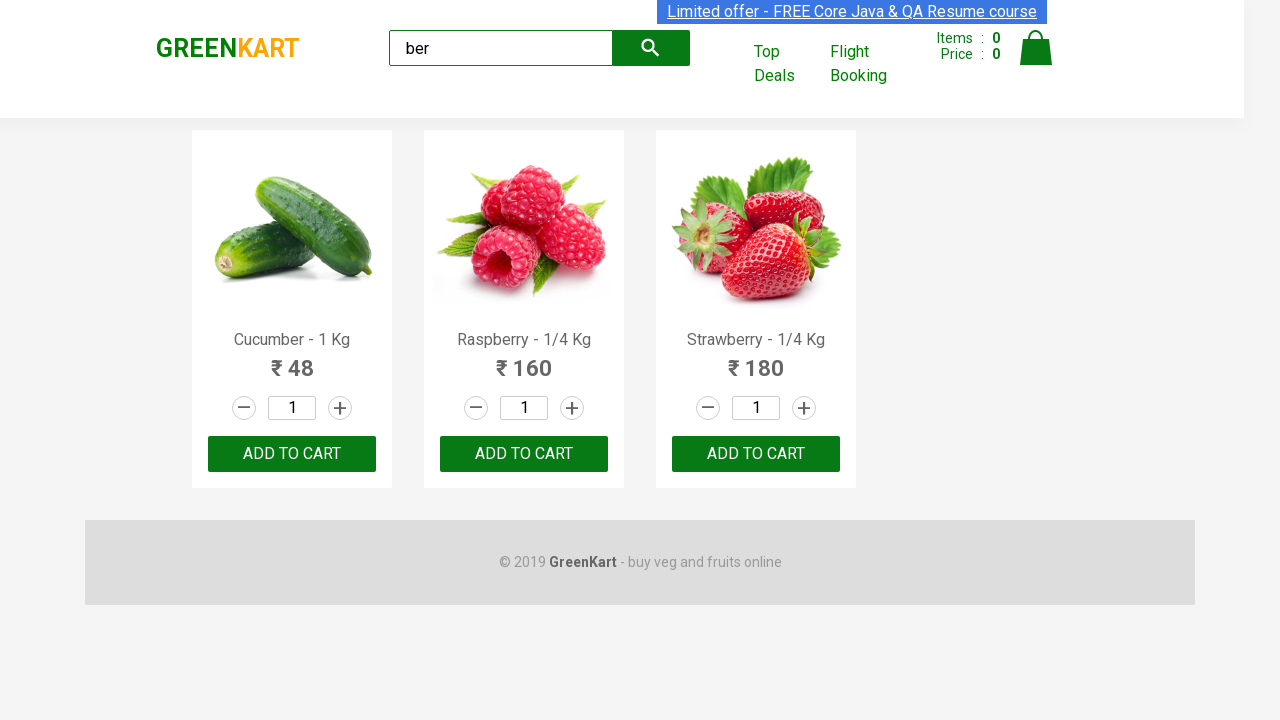

Clicked add to cart button for a product at (292, 454) on div.product-action button >> nth=0
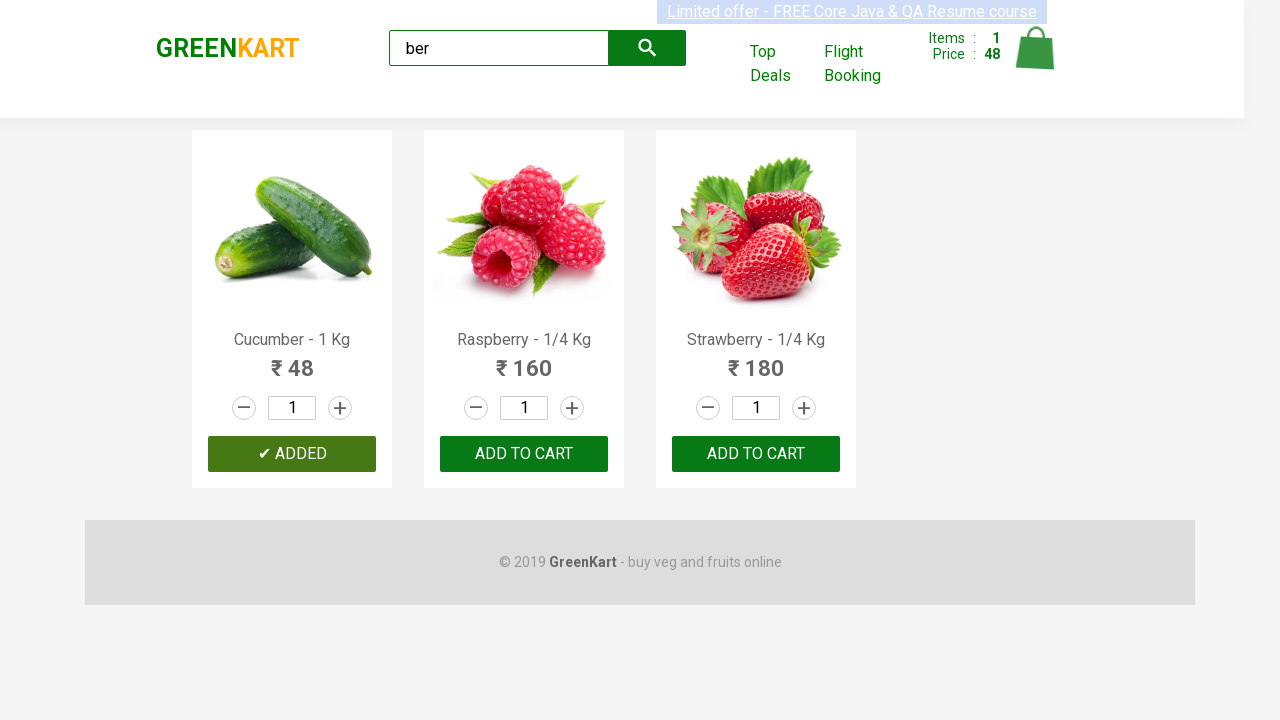

Clicked add to cart button for a product at (524, 454) on div.product-action button >> nth=1
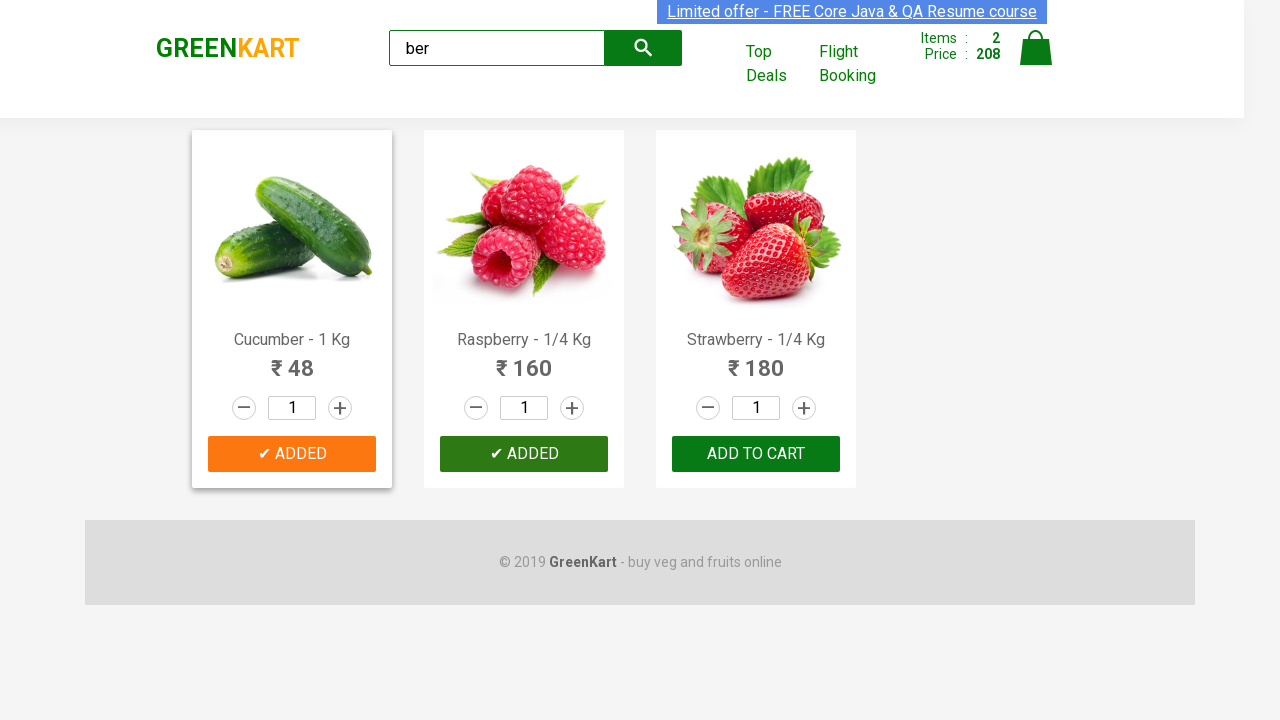

Clicked add to cart button for a product at (756, 454) on div.product-action button >> nth=2
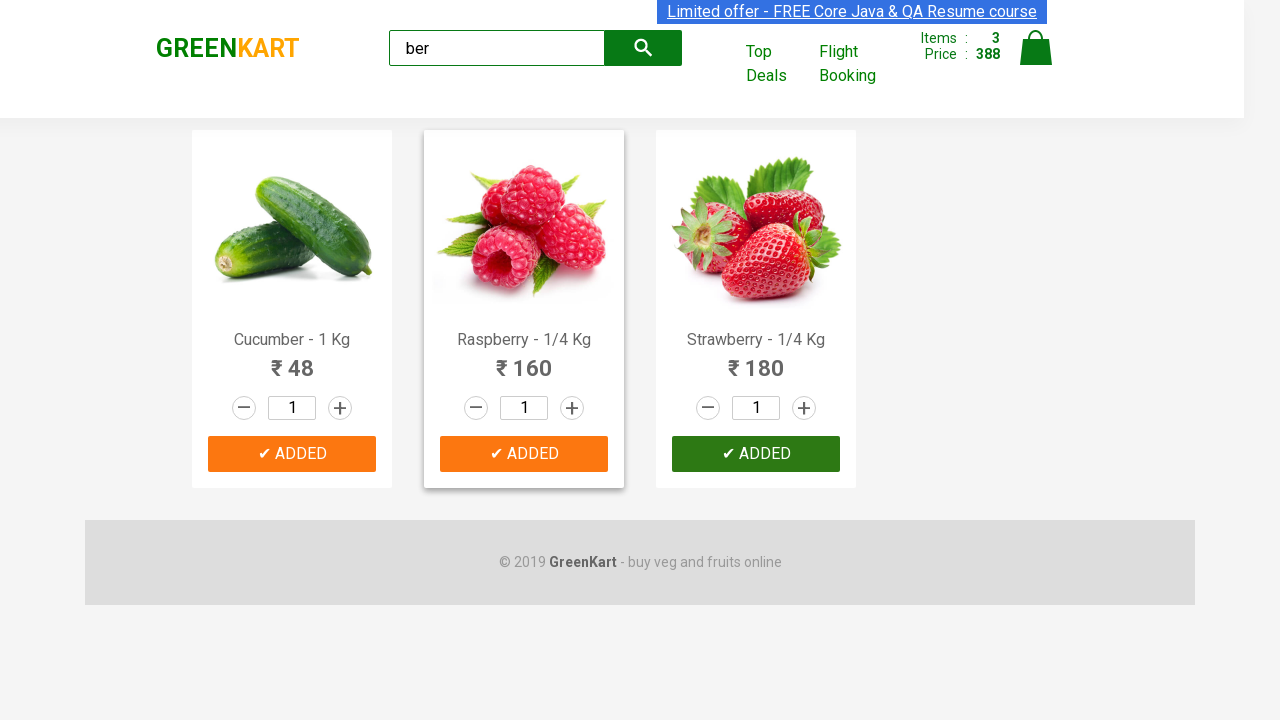

Clicked cart icon to view cart at (1036, 48) on img[alt='Cart']
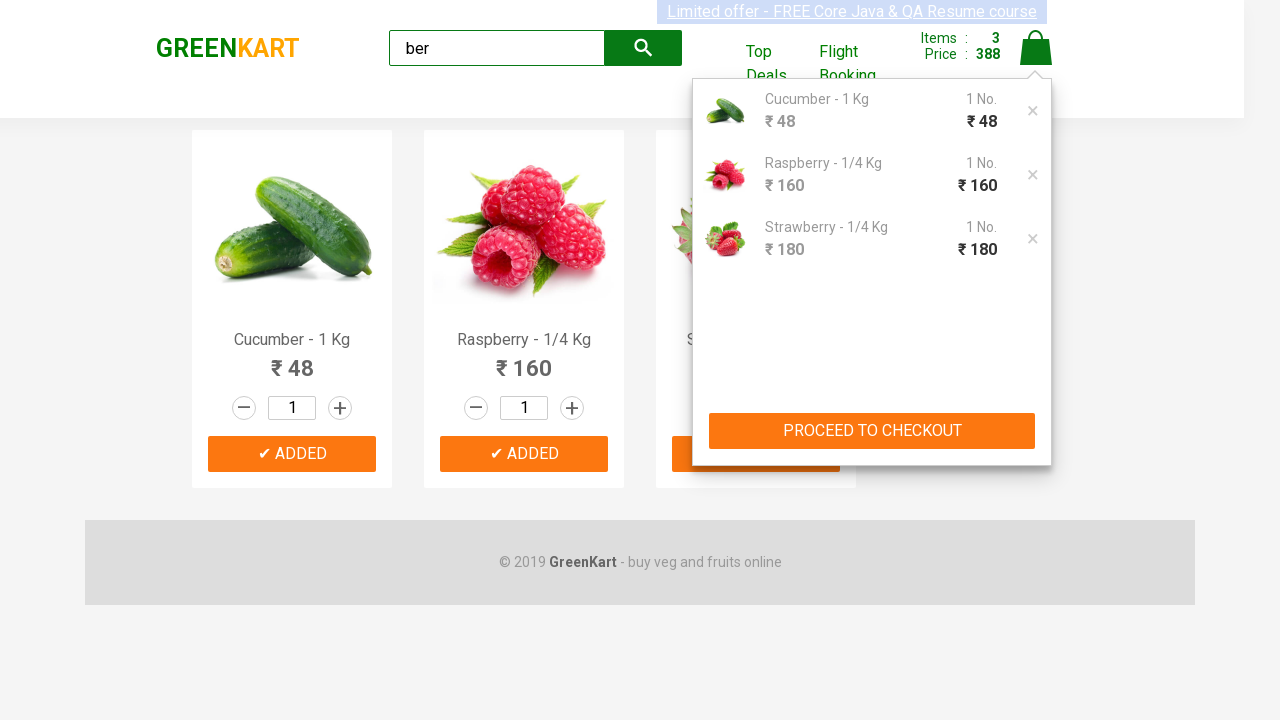

Clicked PROCEED TO CHECKOUT button at (872, 431) on button:has-text('PROCEED TO CHECKOUT')
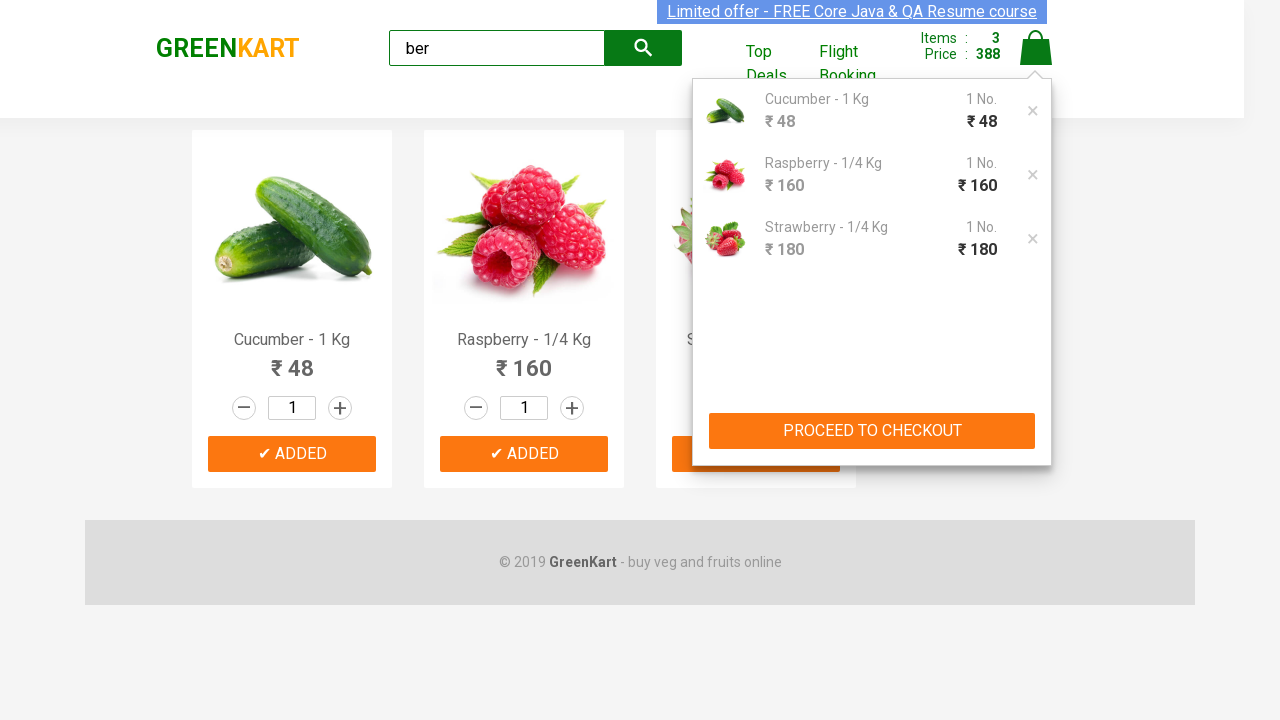

Filled promo code field with 'rahulshettyacademy' on input.promoCode
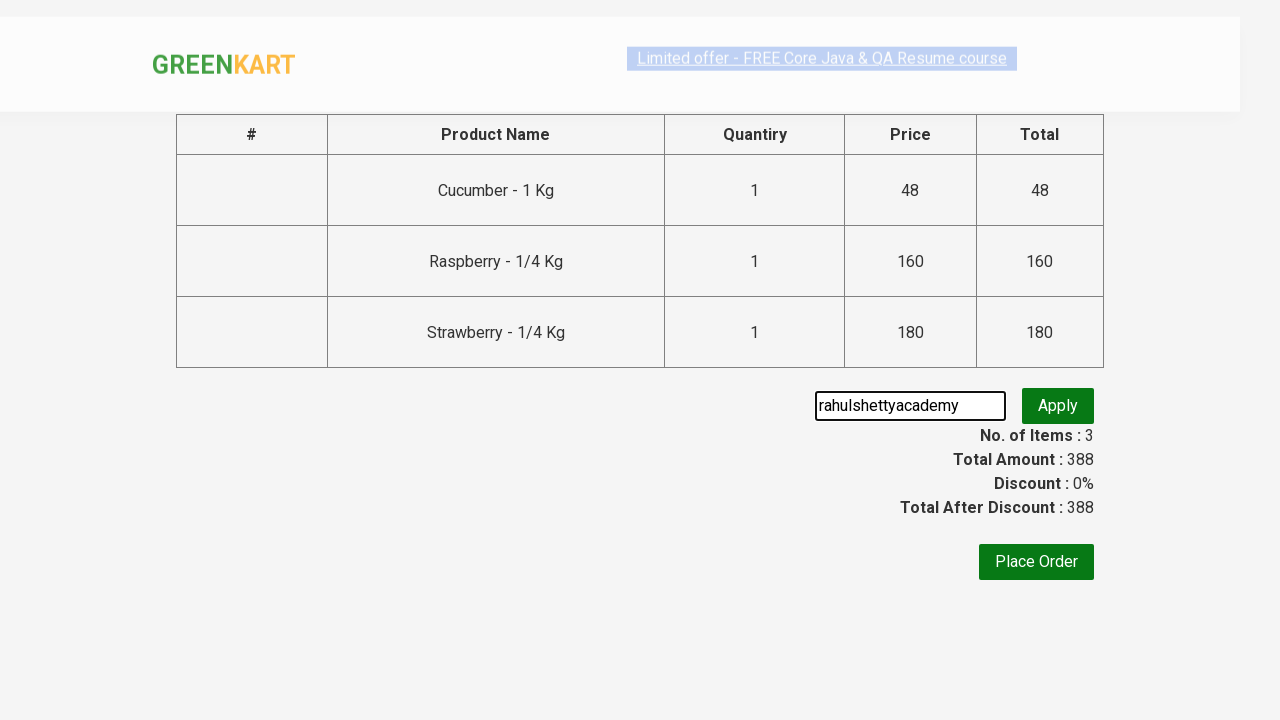

Clicked apply promo code button at (1058, 406) on button.promoBtn
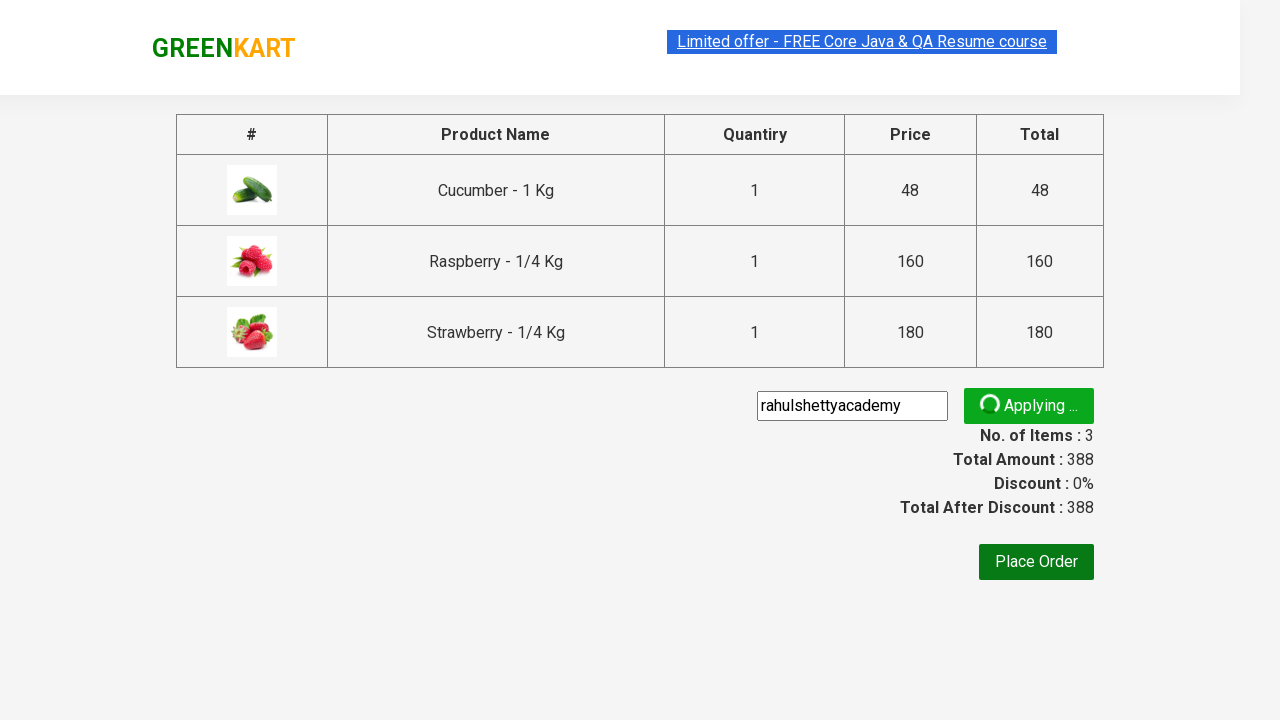

Promo code was successfully applied
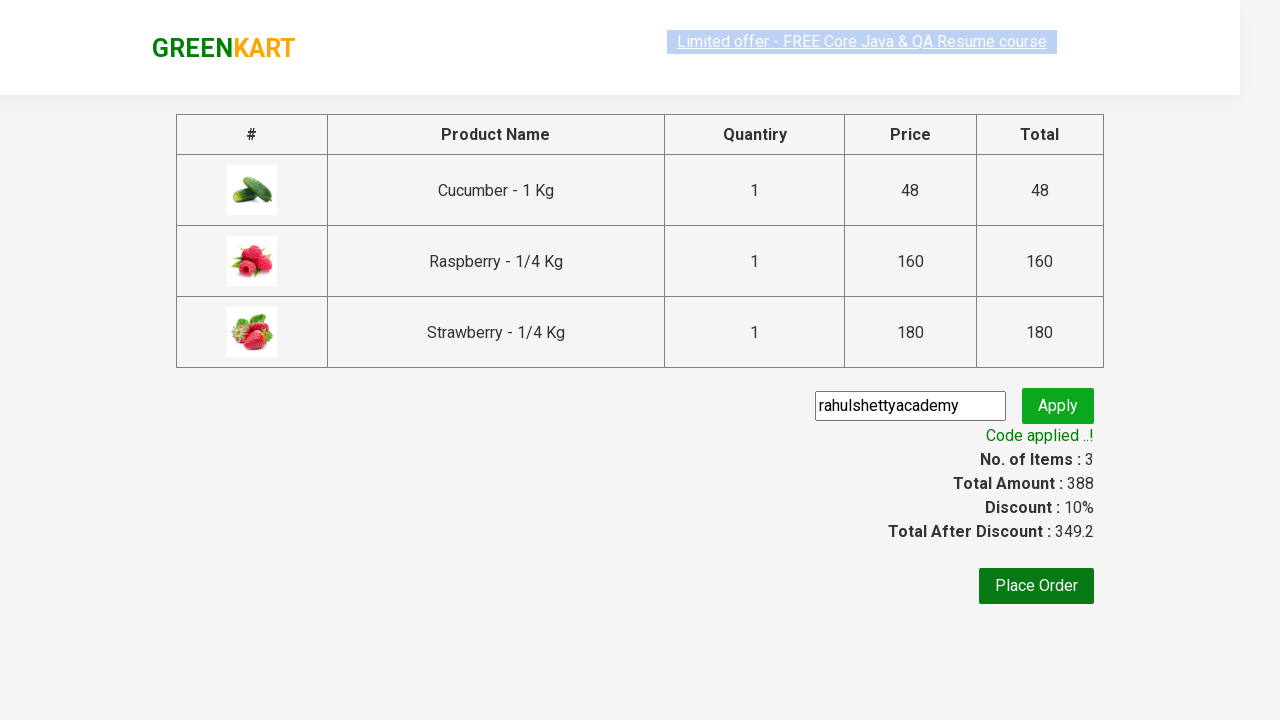

Verified promo code application status
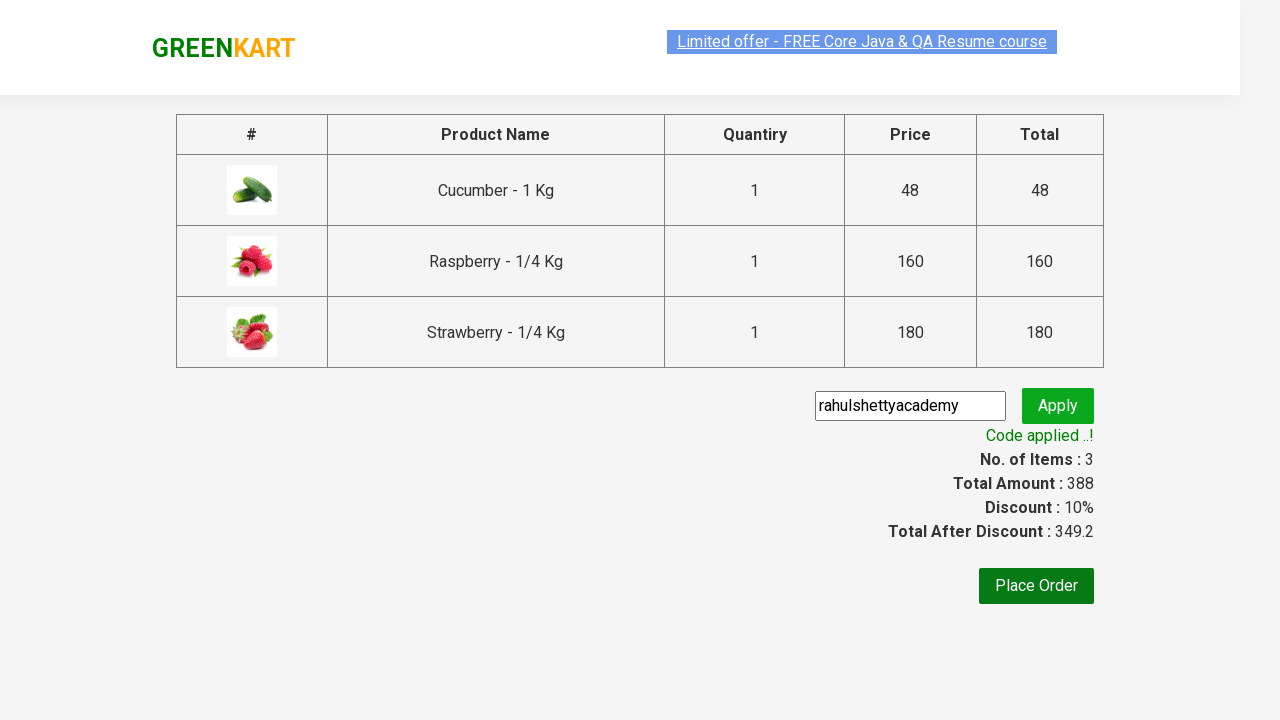

Retrieved all product amounts from checkout table
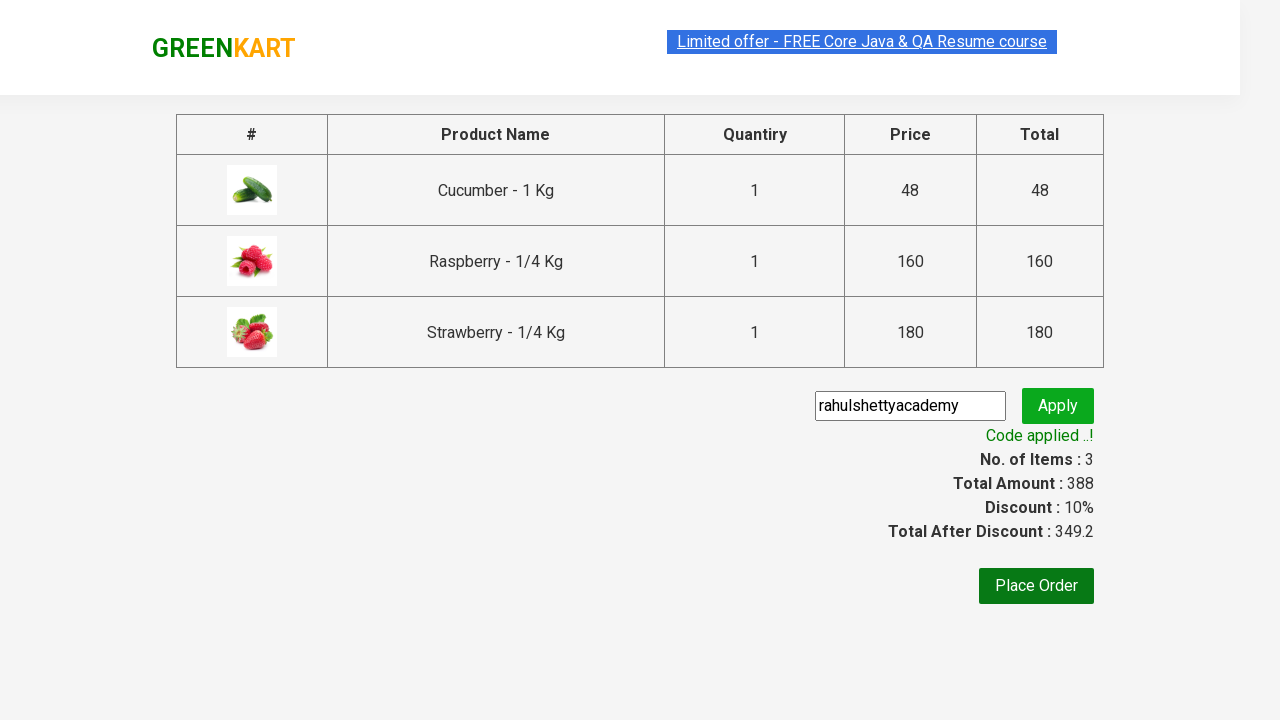

Calculated total sum: 388
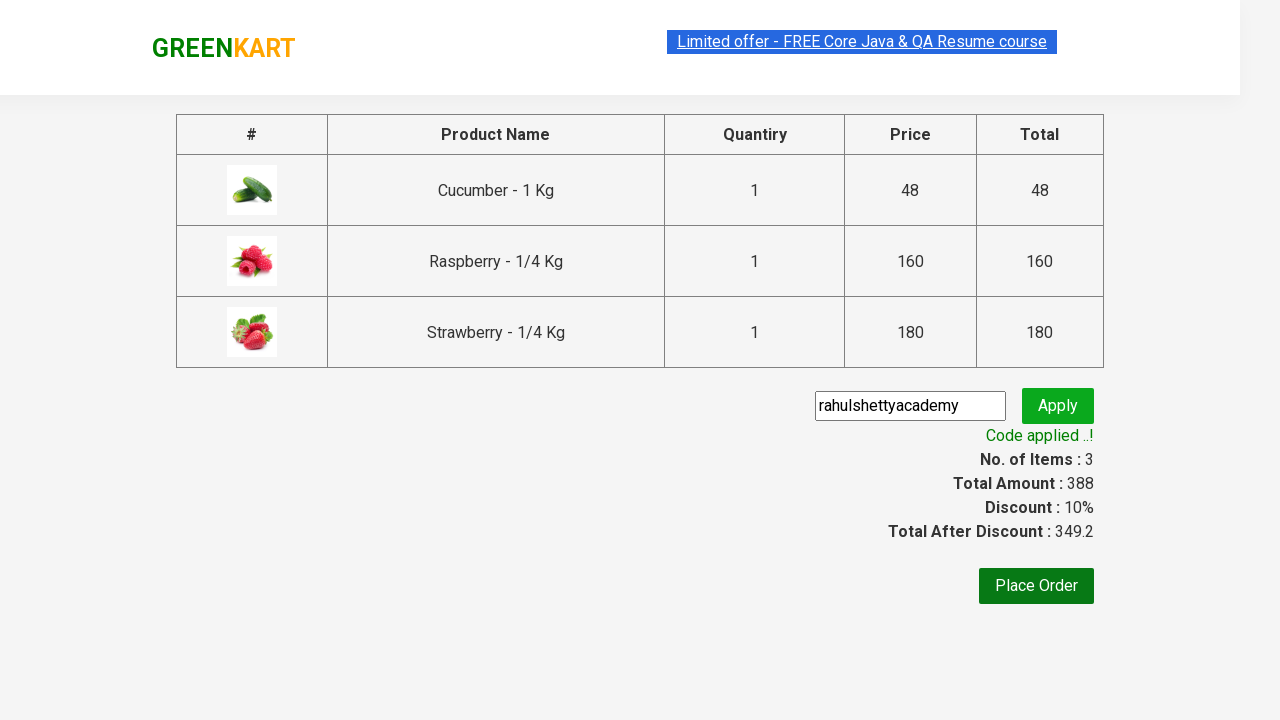

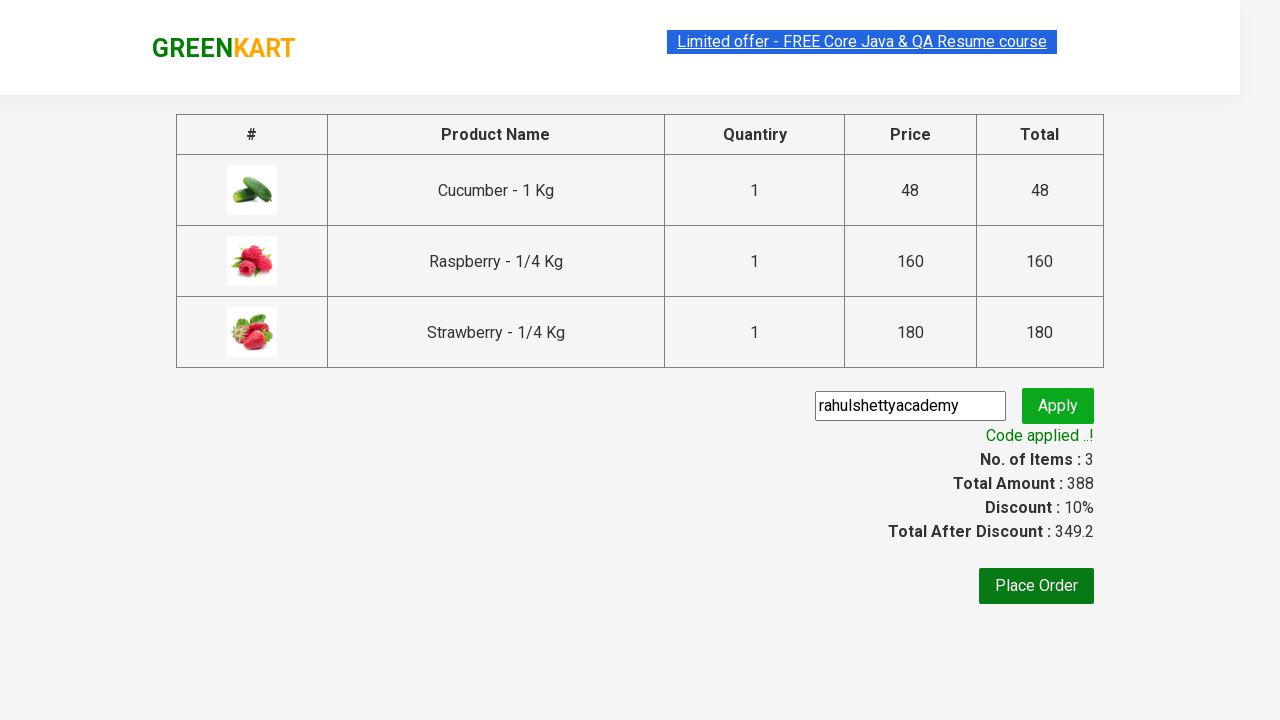